Tests sign up with existing username by entering credentials and verifying error message about existing user

Starting URL: https://www.demoblaze.com/index.html

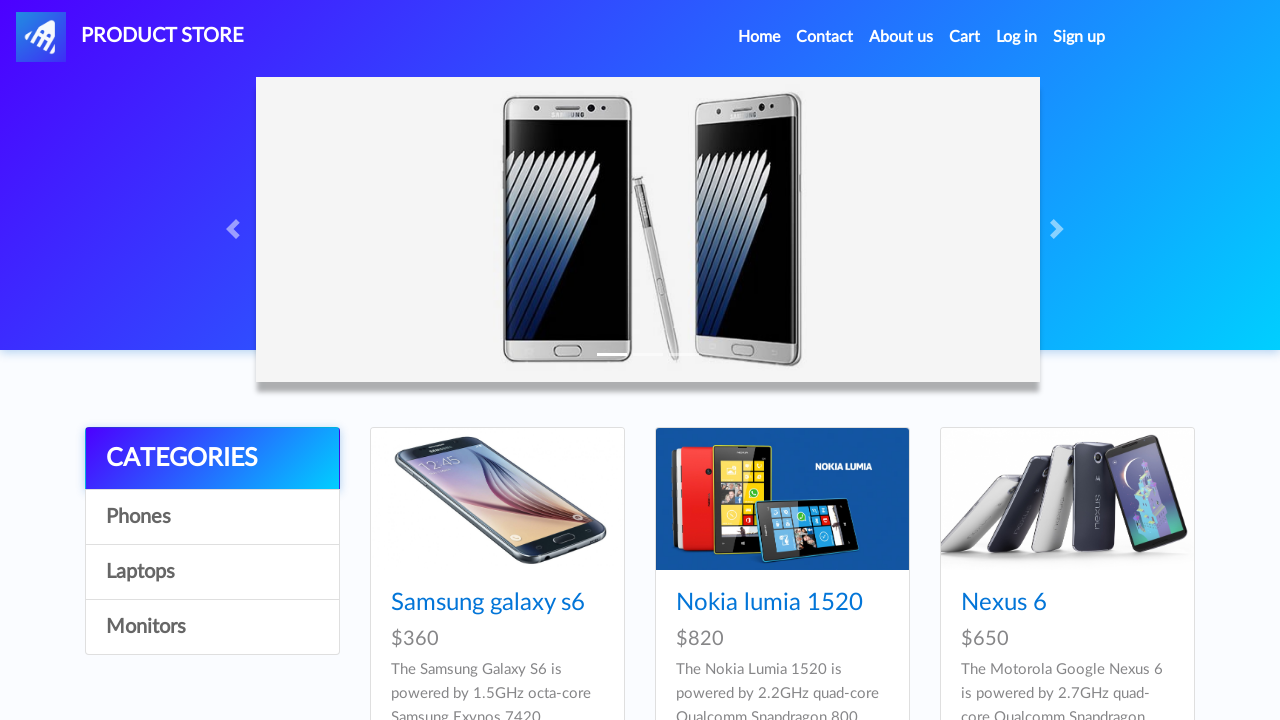

Clicked Sign up link to open modal at (1079, 37) on a[data-target='#signInModal']
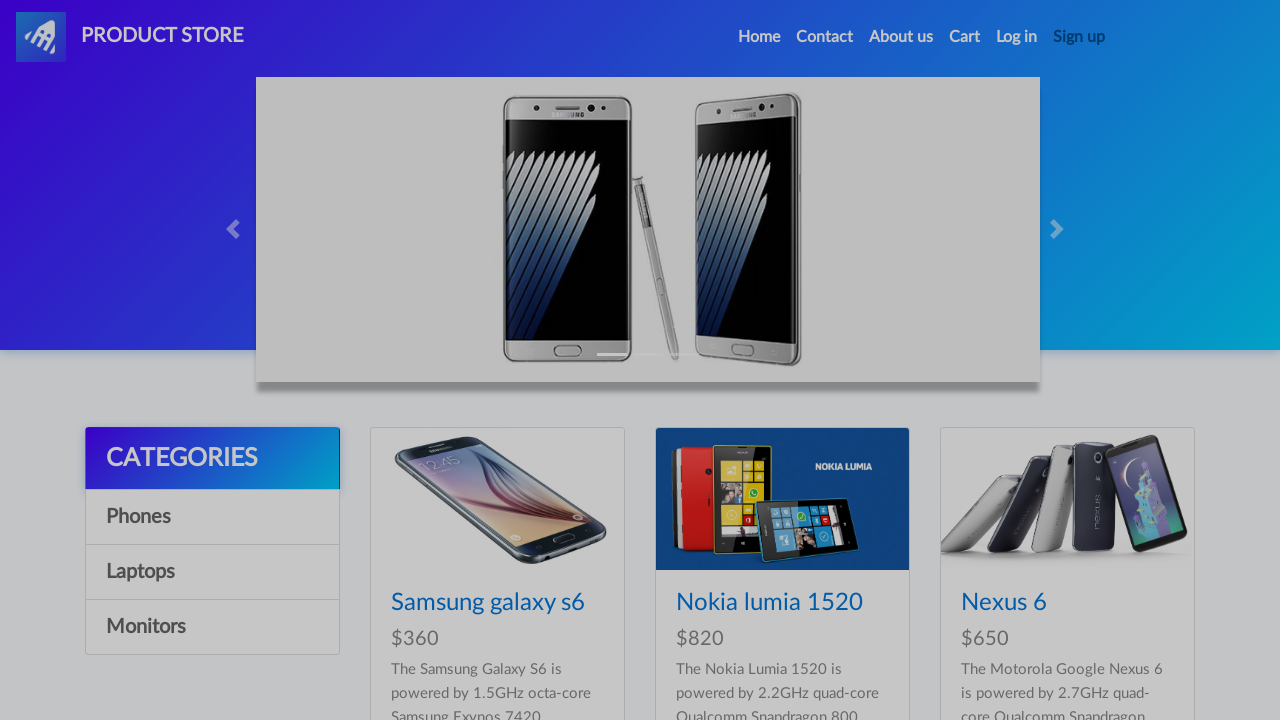

Sign up modal appeared and is visible
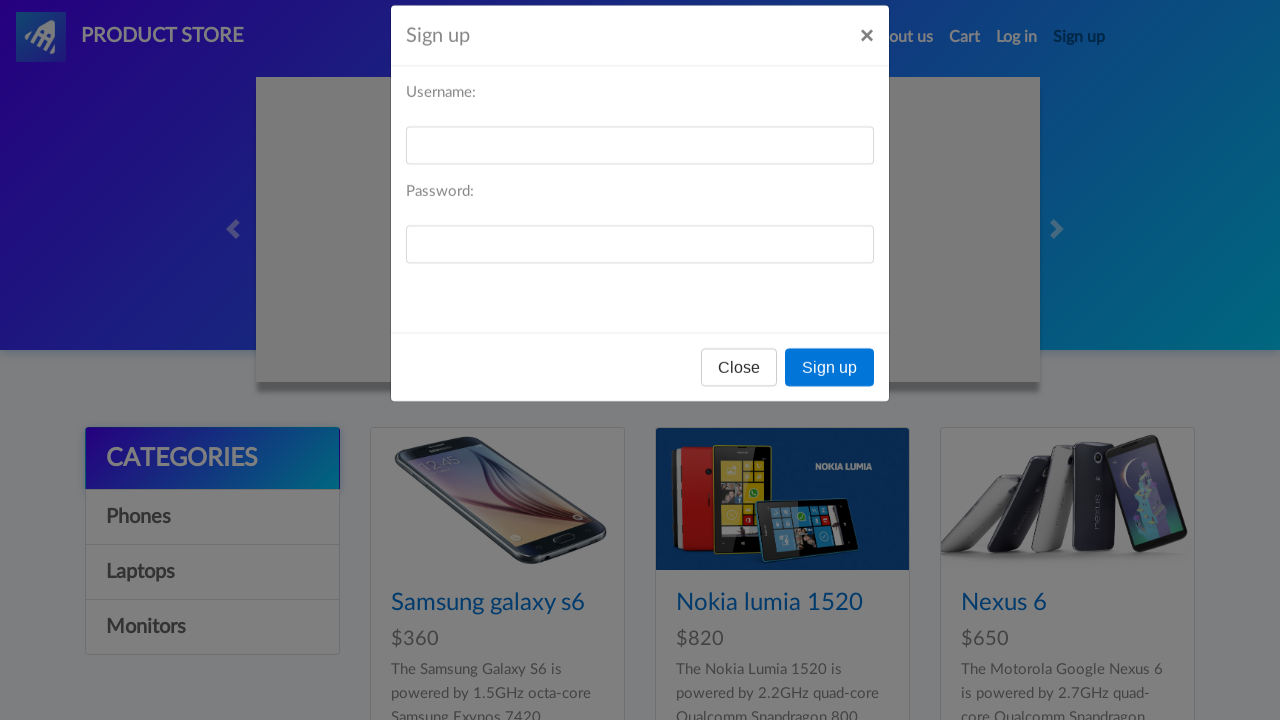

Entered existing username 'existinguser' on #sign-username
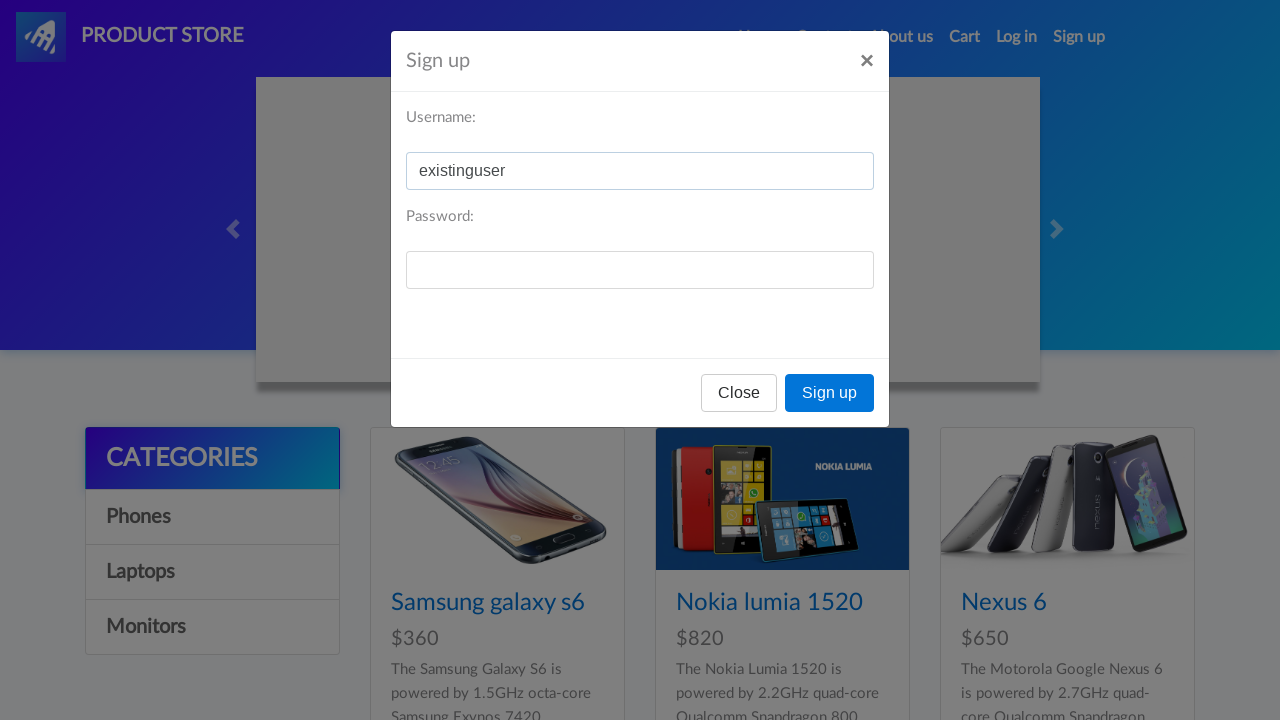

Entered password '12395' on #sign-password
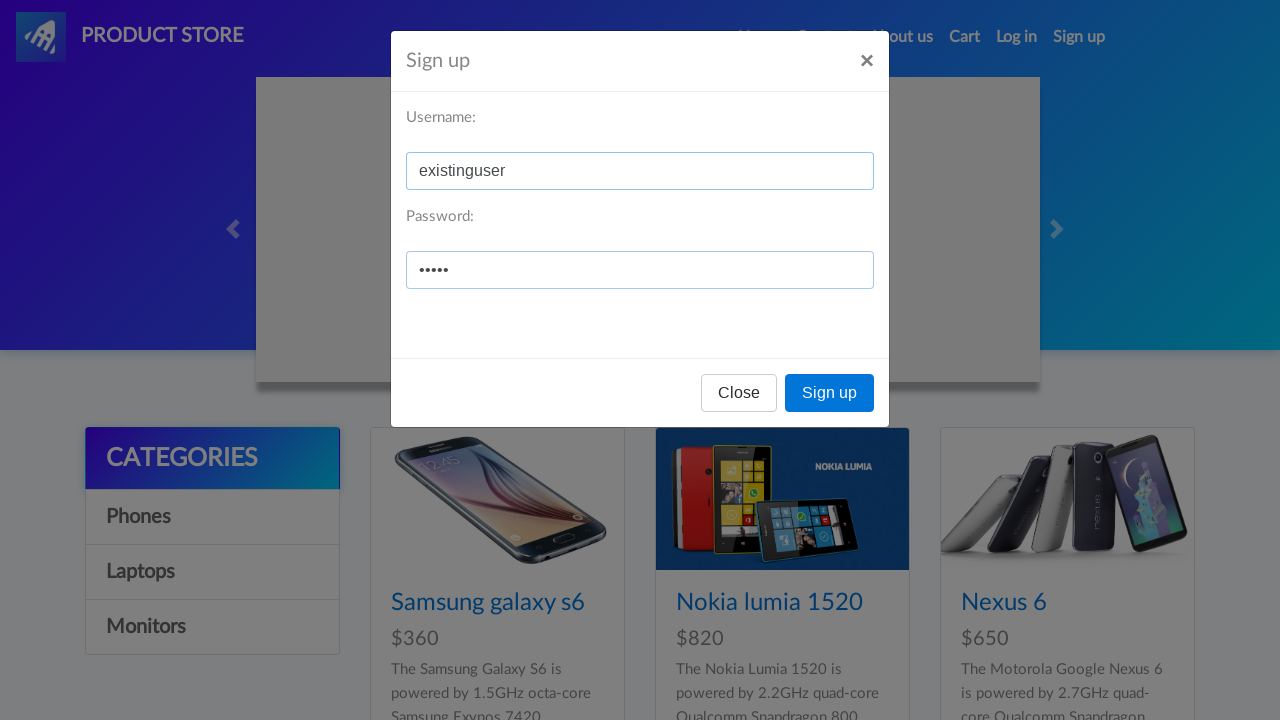

Clicked sign up button to submit registration at (830, 393) on button[onclick='register()']
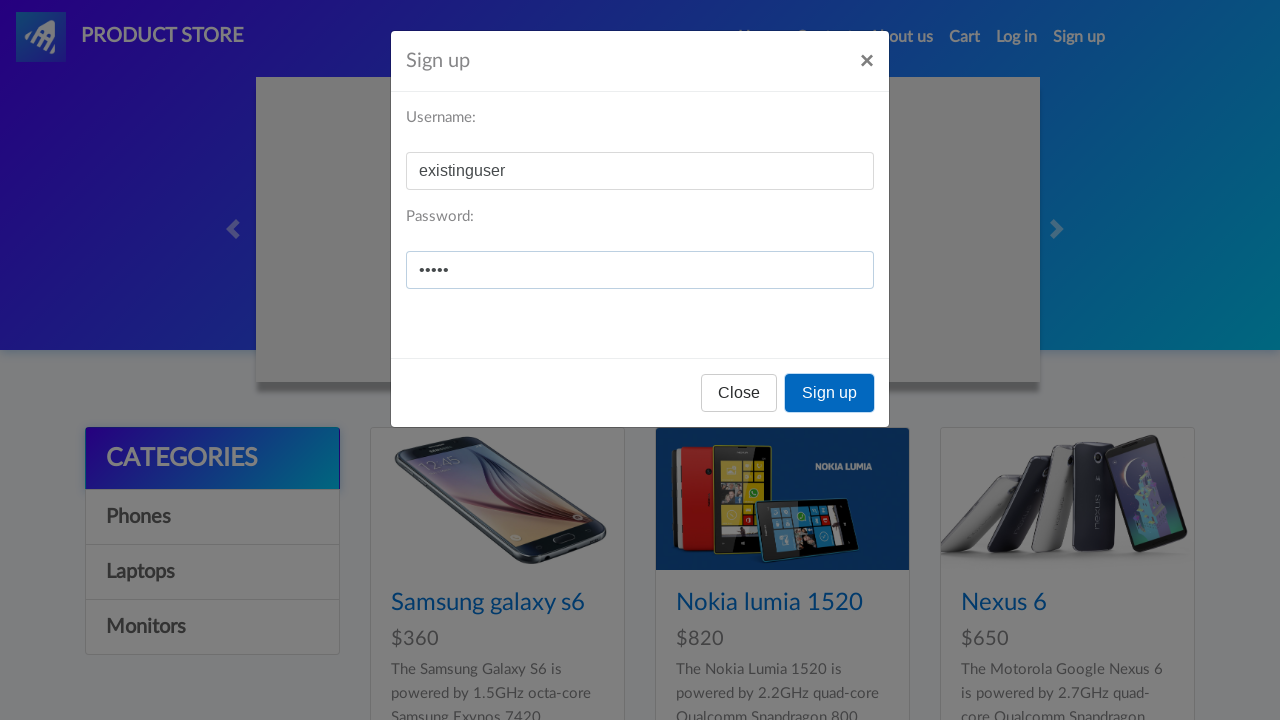

Alert dialog handled - existing user error message accepted
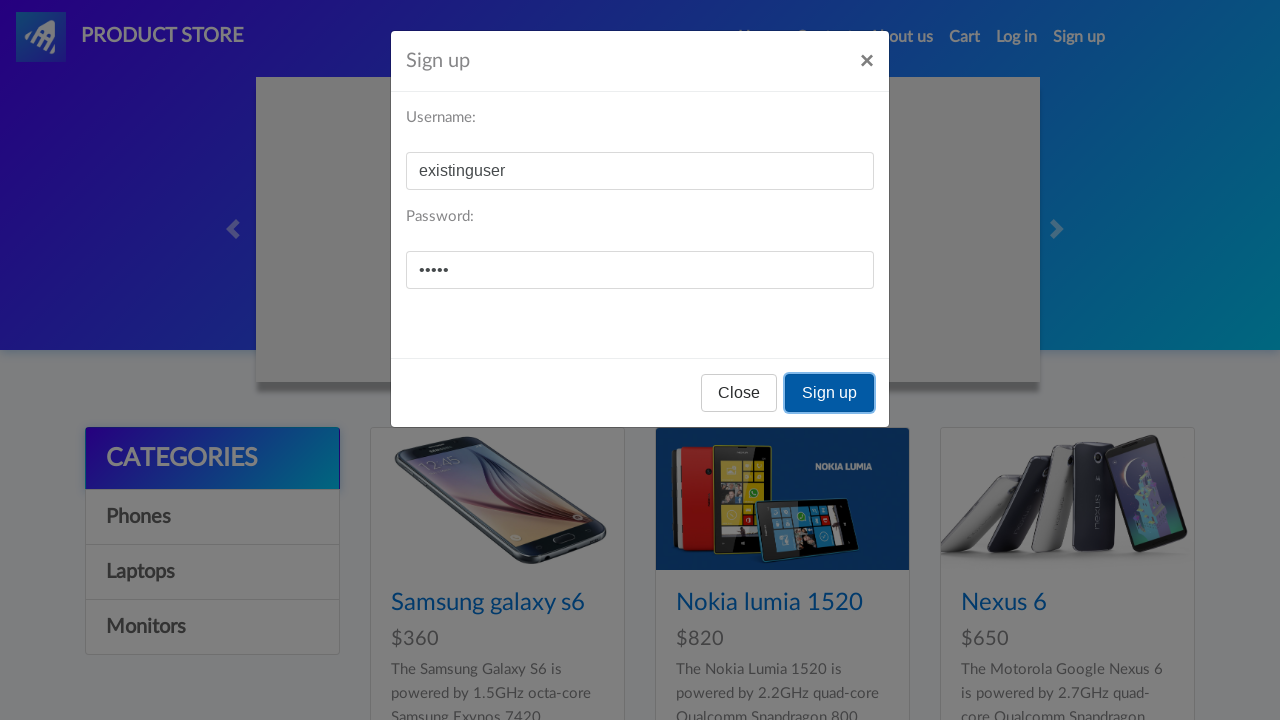

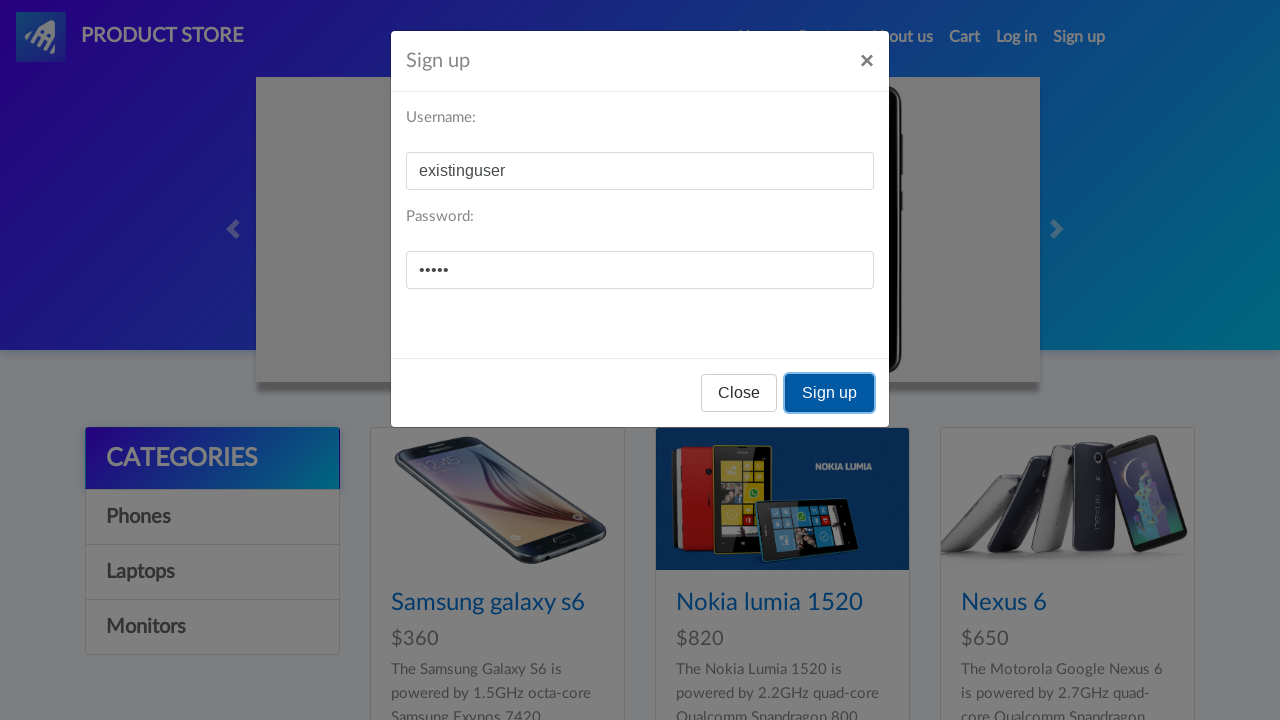